Tests sorting the Due column in ascending order on table2 using semantic class selectors instead of pseudo-class selectors.

Starting URL: http://the-internet.herokuapp.com/tables

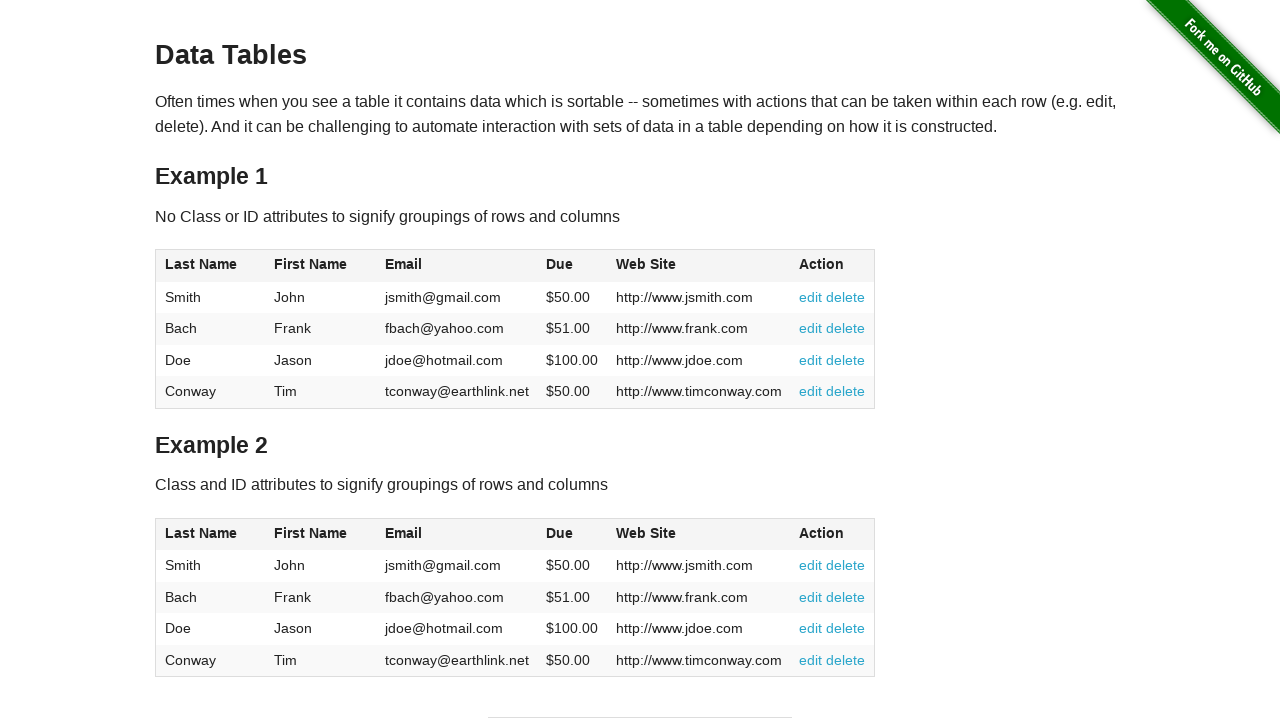

Clicked Due column header on table2 to sort at (560, 533) on #table2 thead .dues
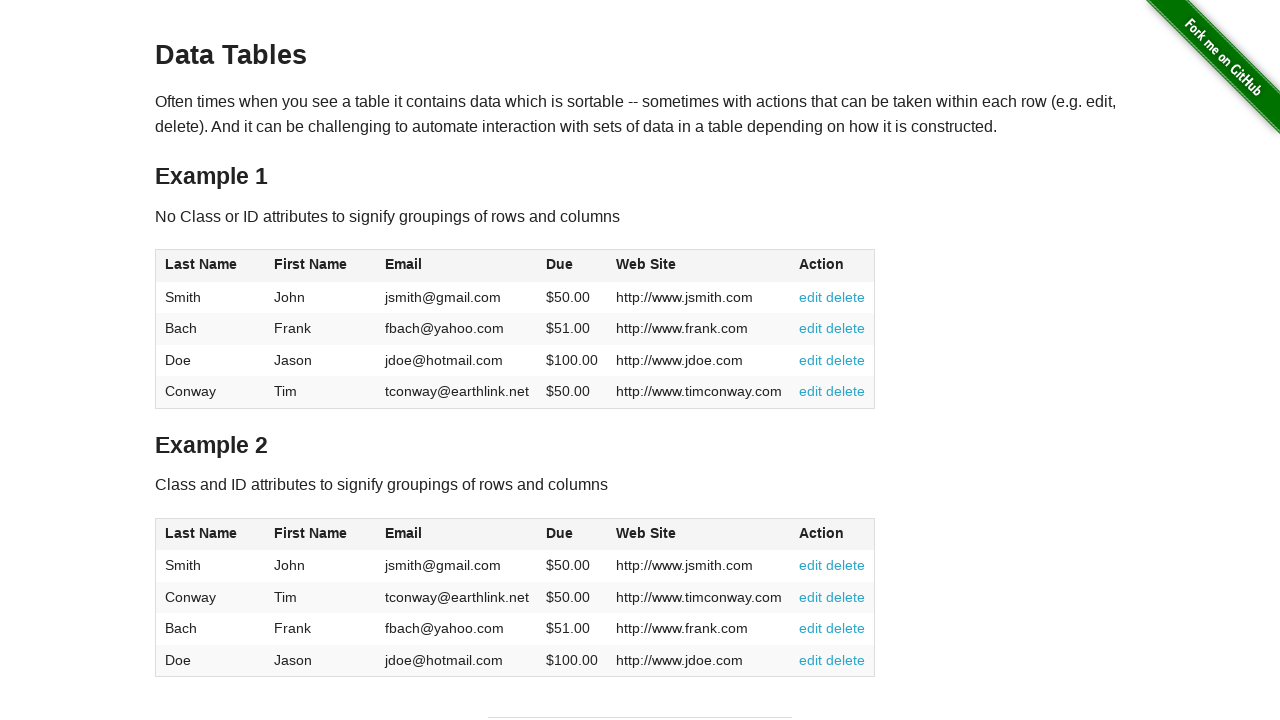

Due column data loaded in table2 tbody
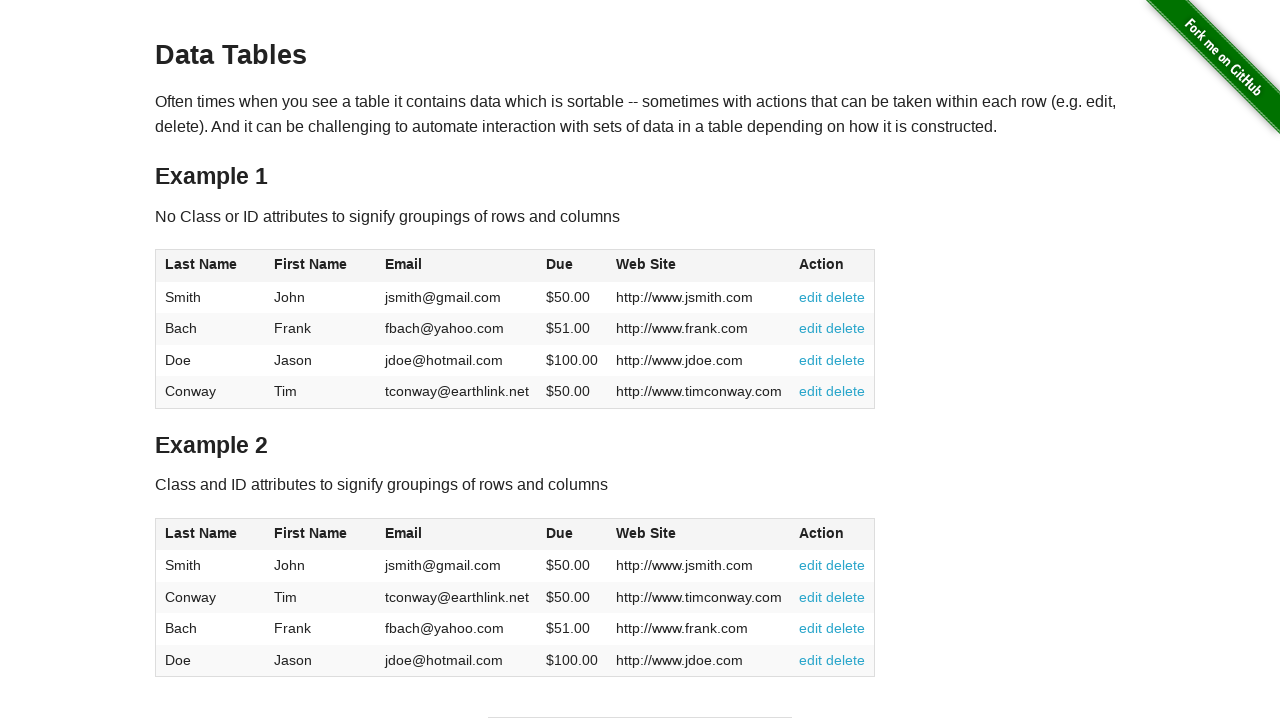

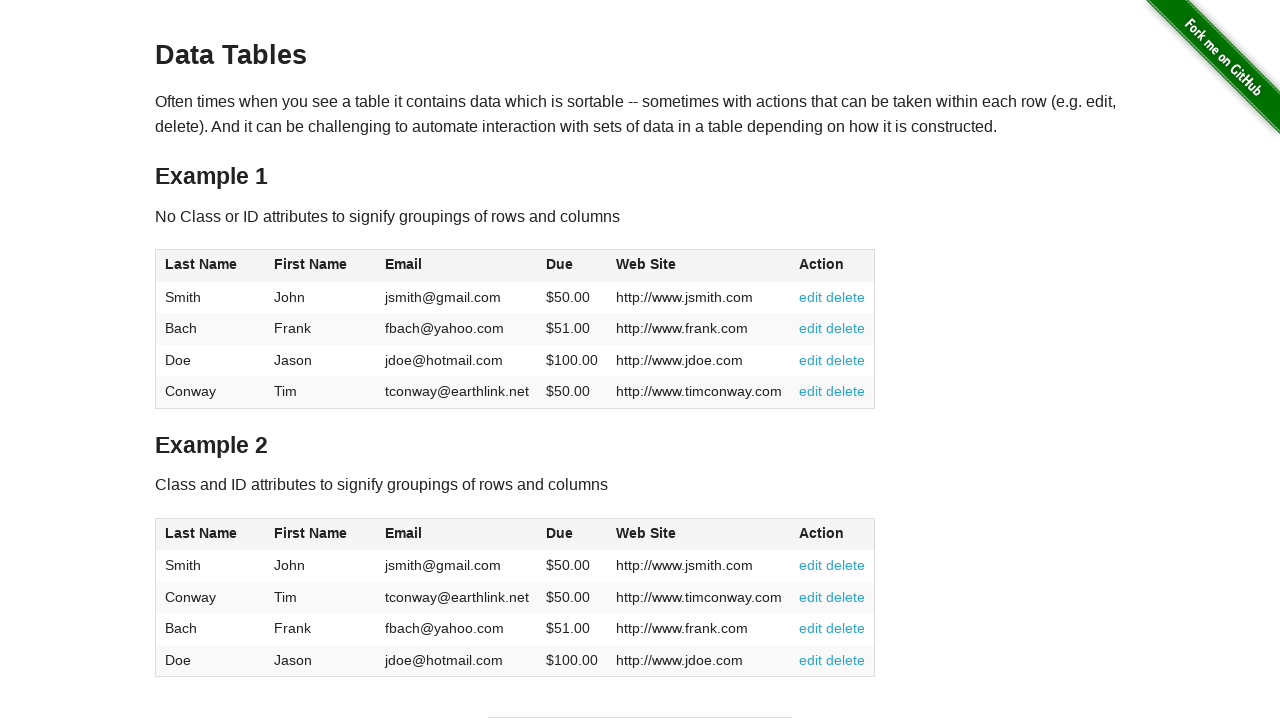